Verifies that the category navigation sidebar on demoblaze.com is properly displayed, checking that the CATEGORIES header and all category links (Phones, Laptops, Monitors) are visible and enabled.

Starting URL: https://www.demoblaze.com/

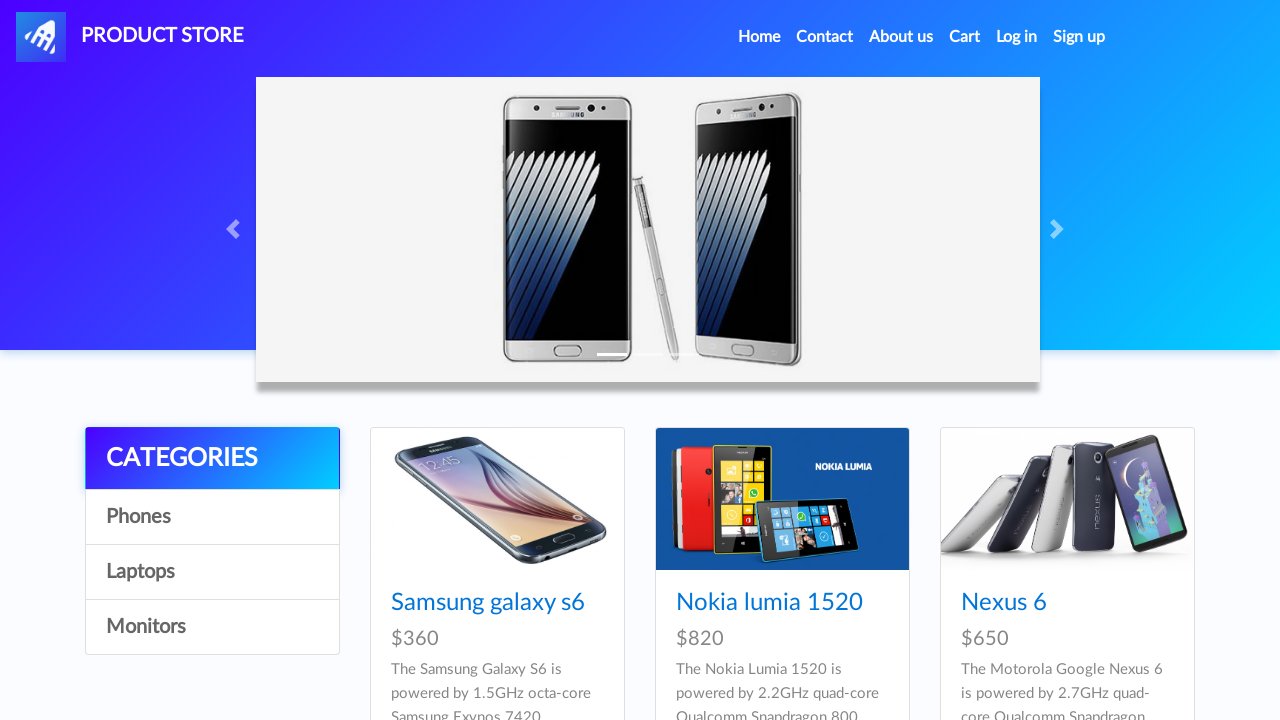

Waited for categories sidebar to load
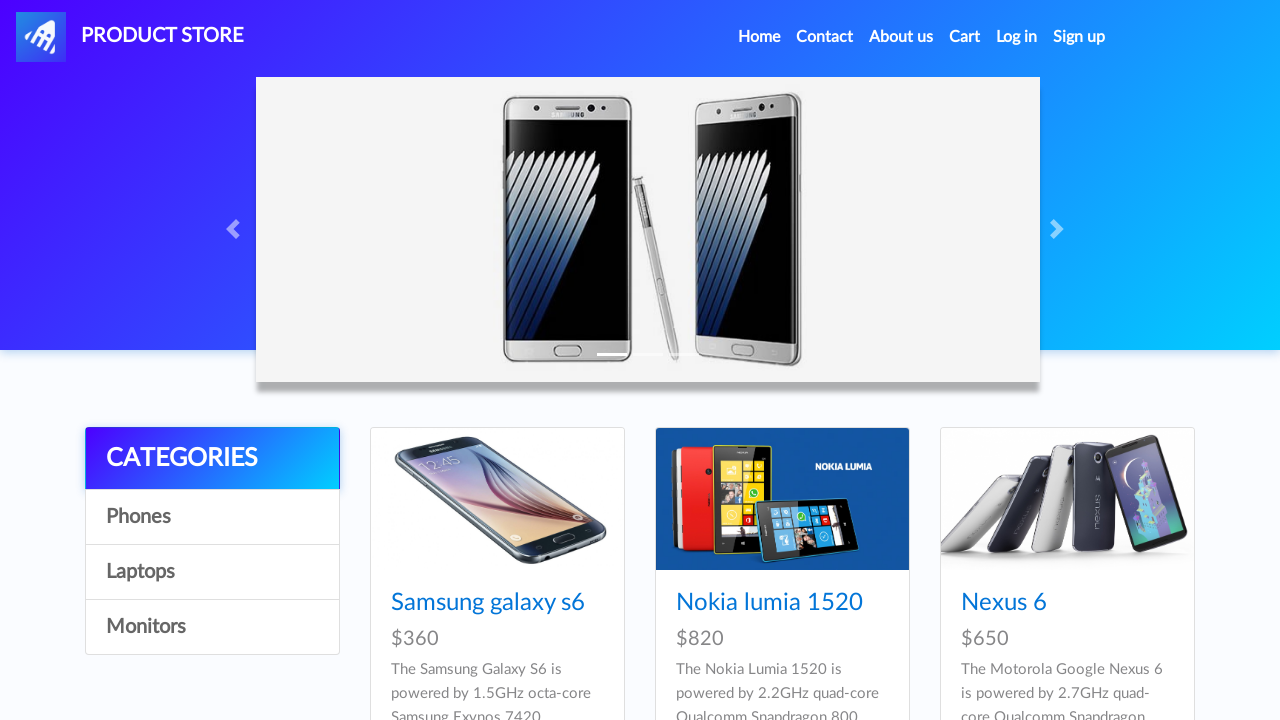

Located CATEGORIES header element
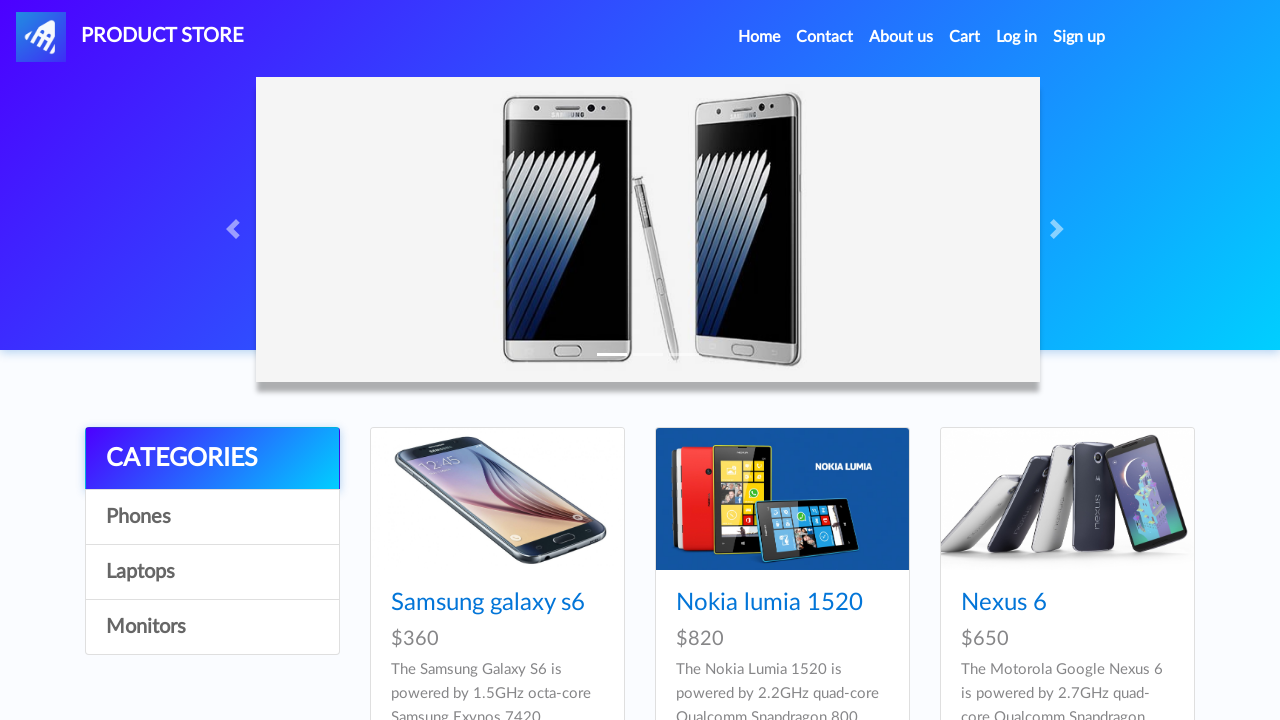

Verified CATEGORIES header is visible
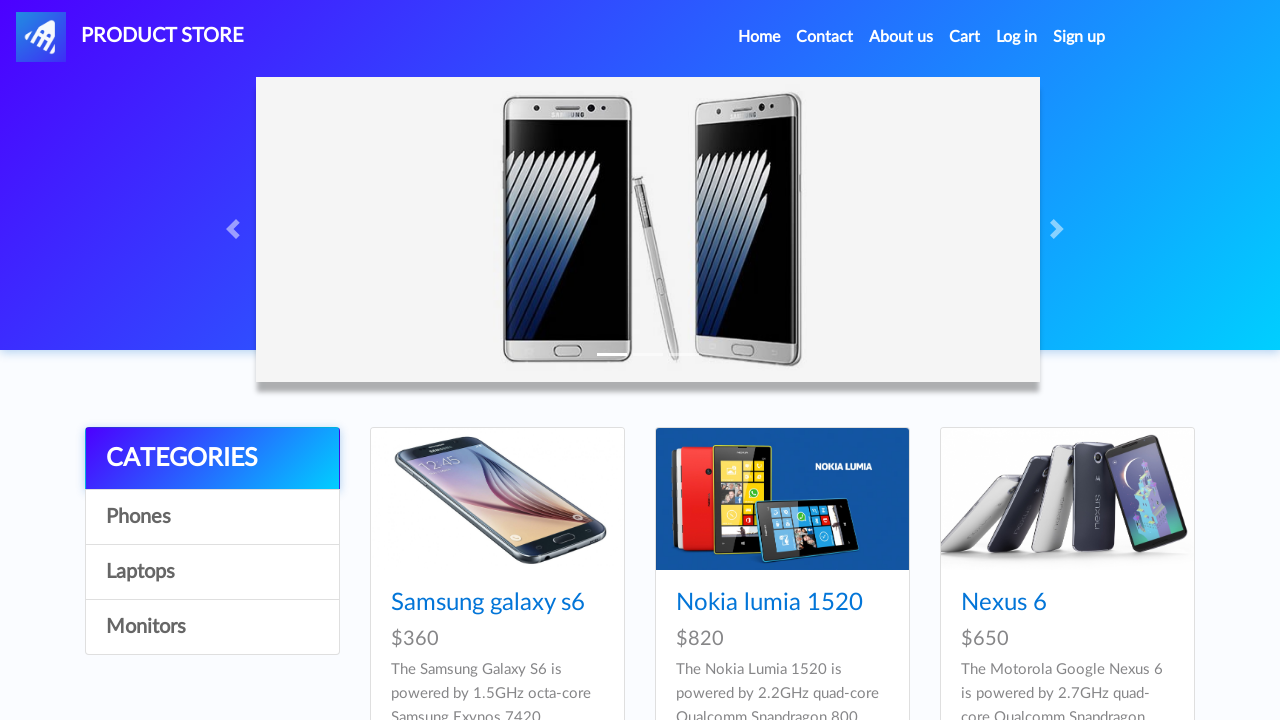

Verified CATEGORIES header is enabled
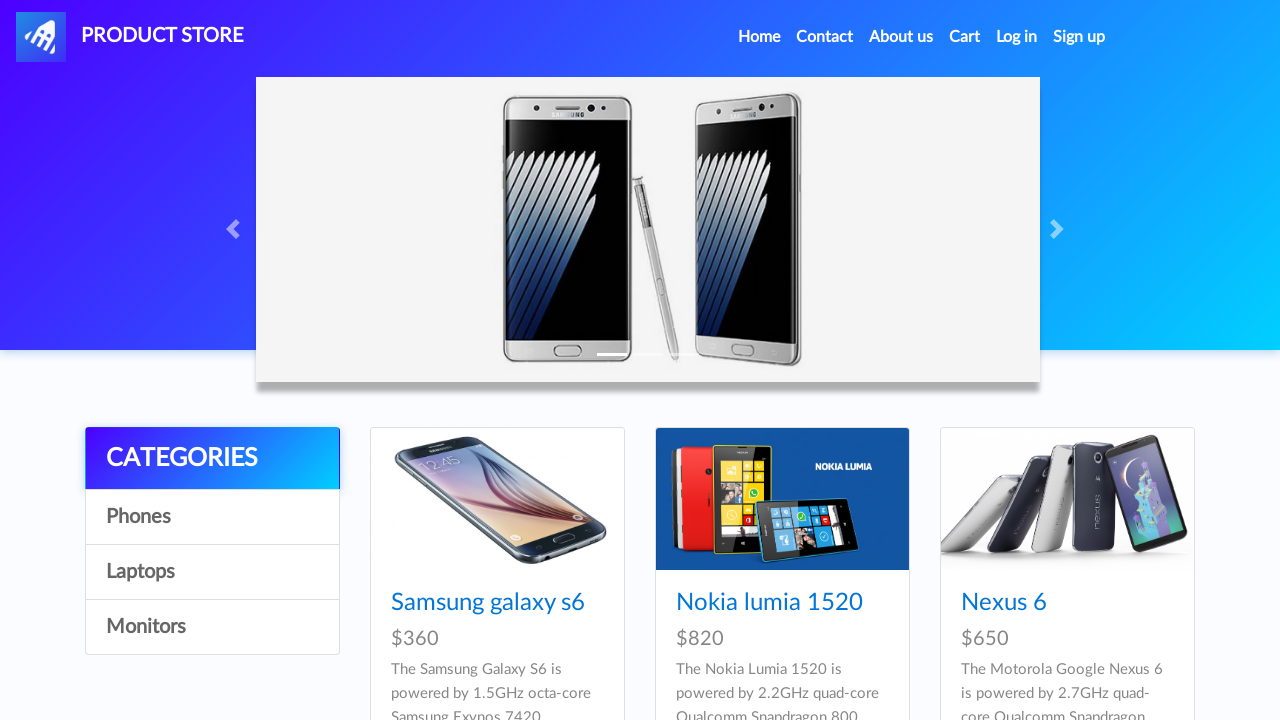

Located Phones category link element
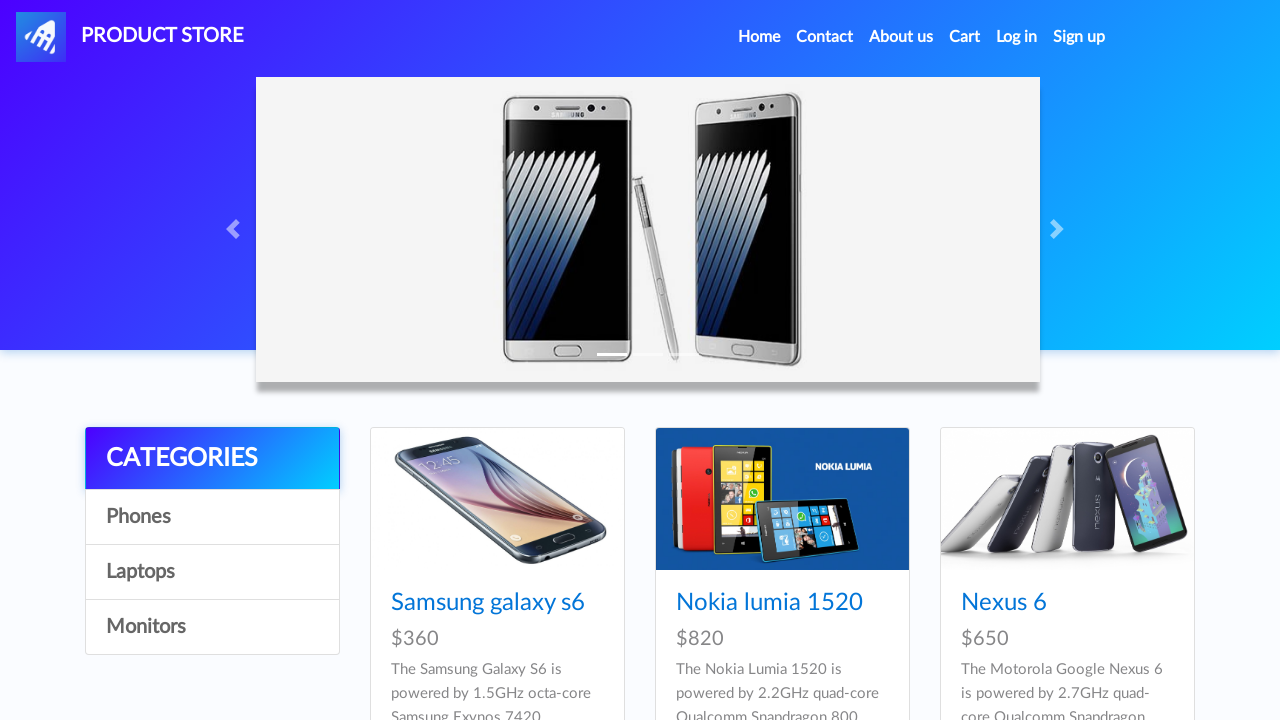

Verified Phones link is visible
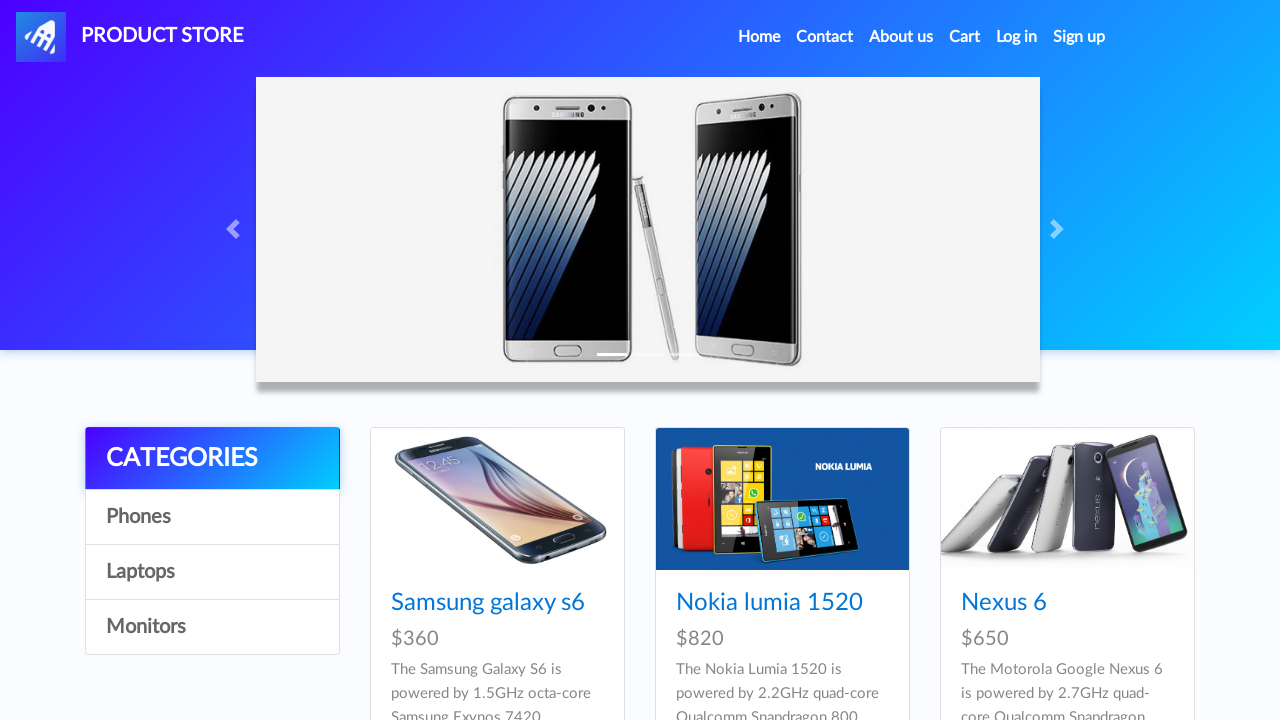

Verified Phones link is enabled
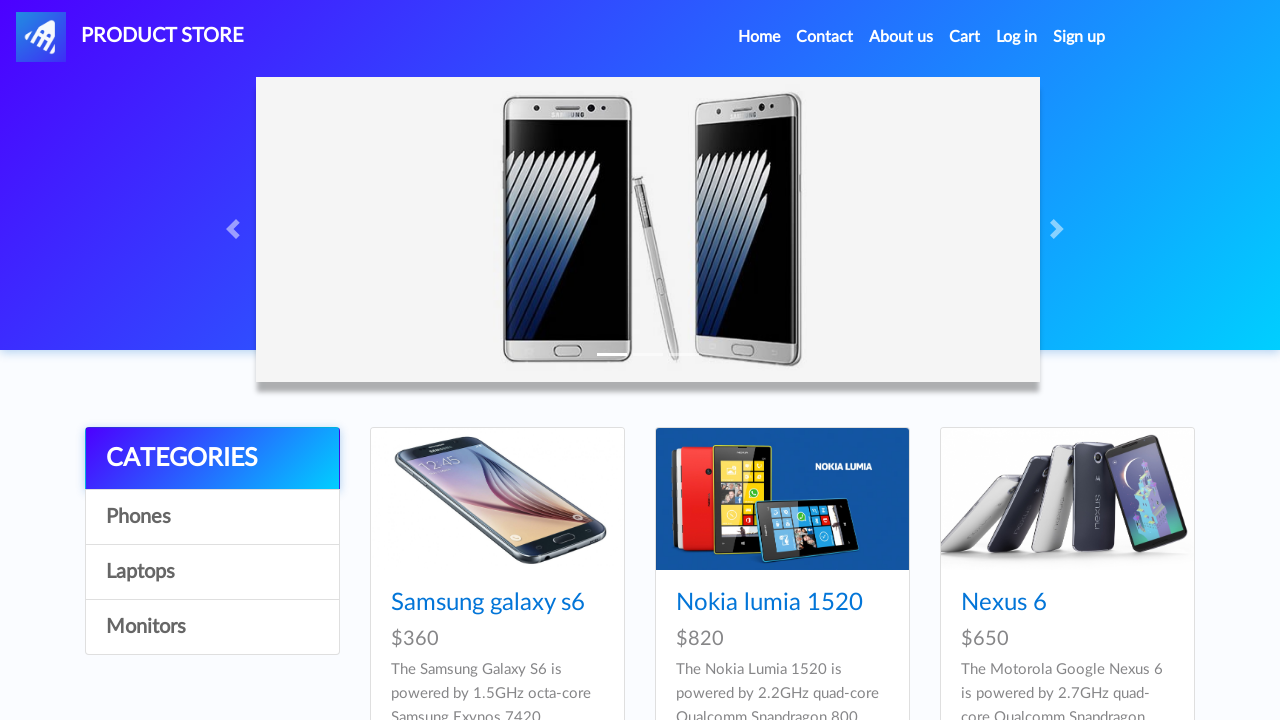

Located Laptops category link element
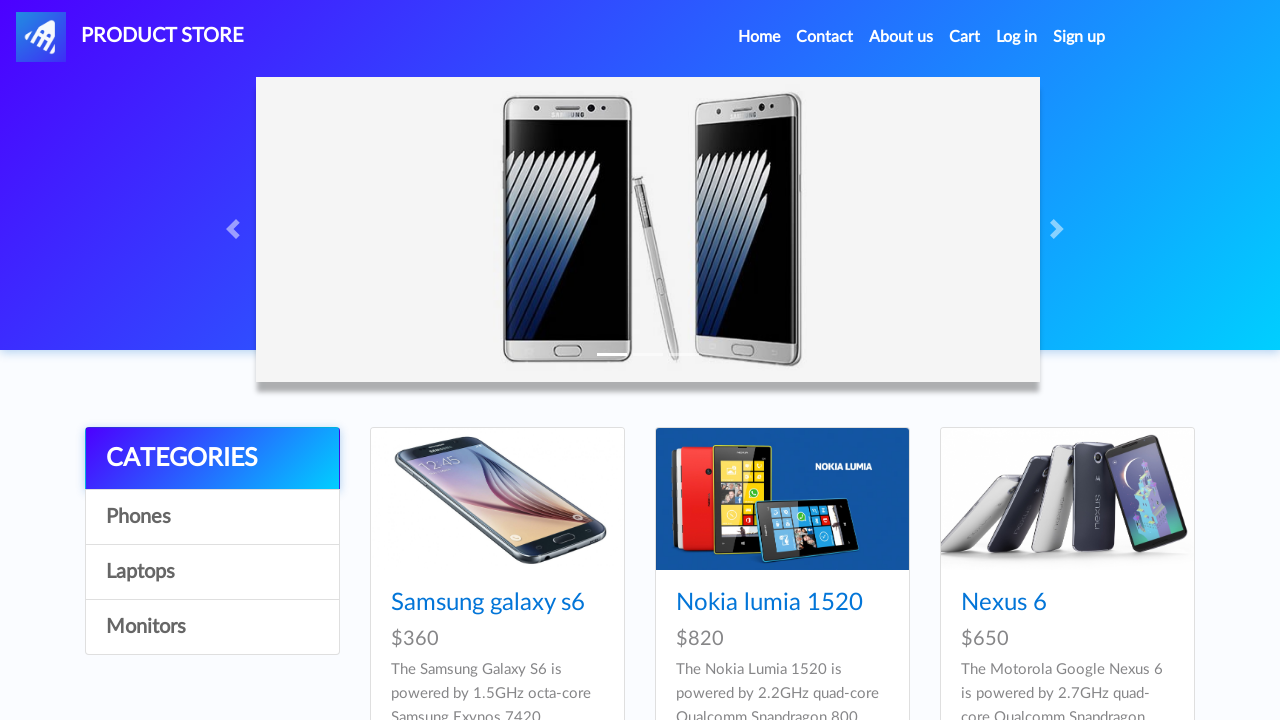

Verified Laptops link is visible
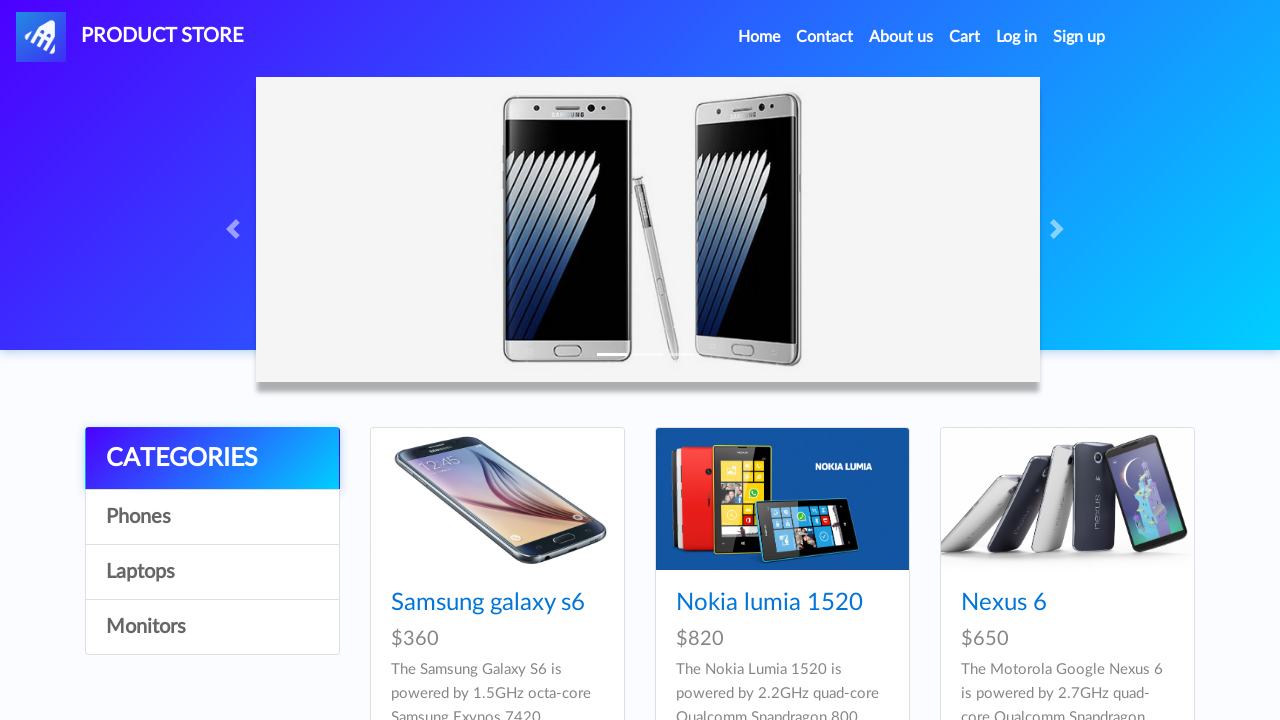

Verified Laptops link is enabled
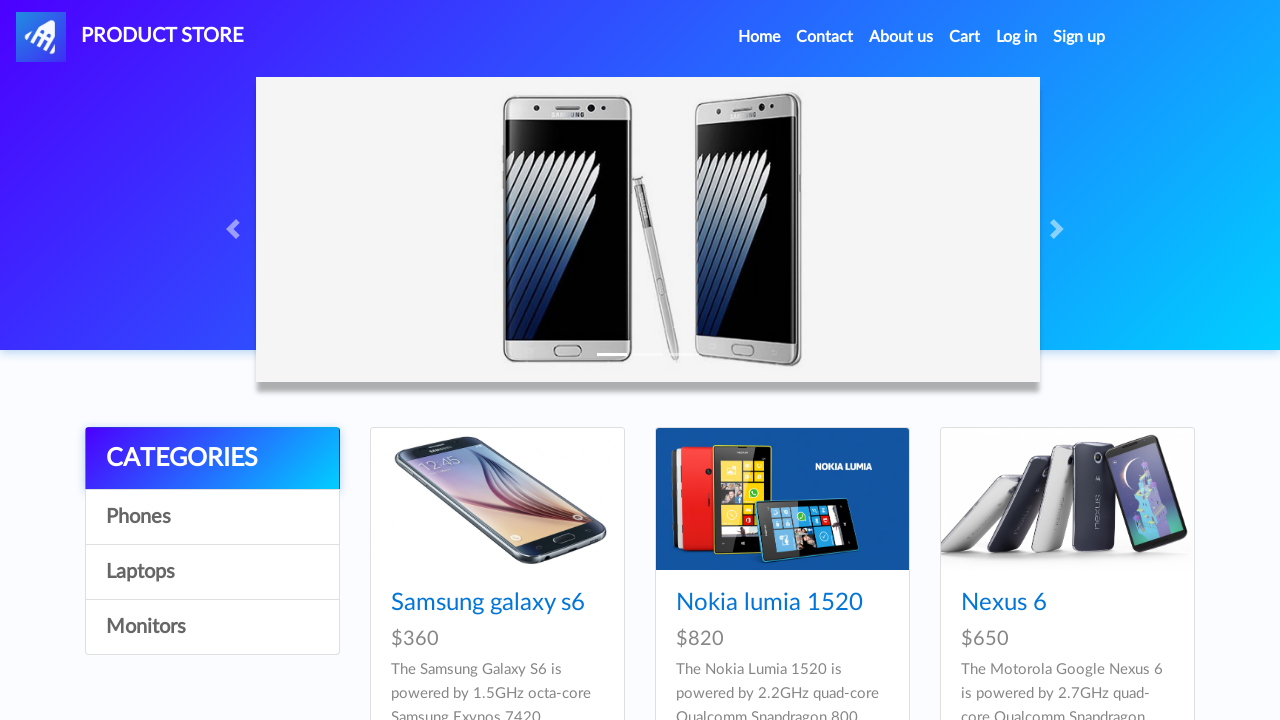

Located Monitors category link element
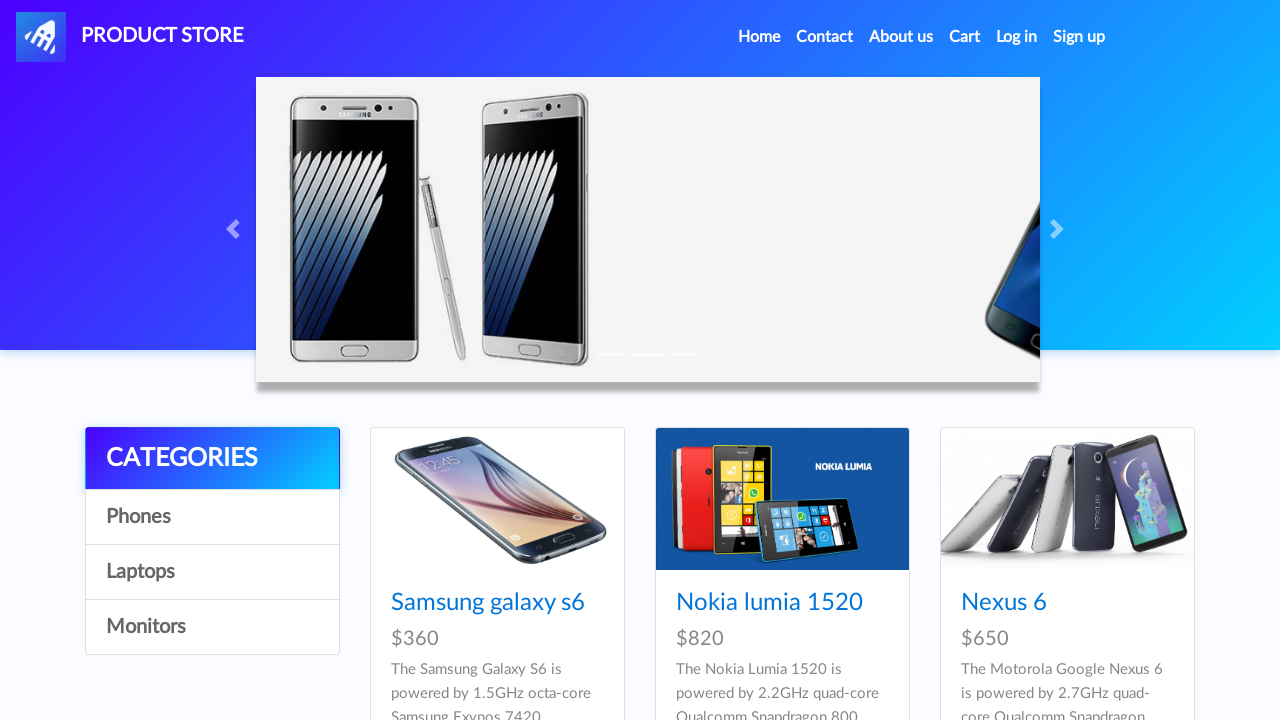

Verified Monitors link is visible
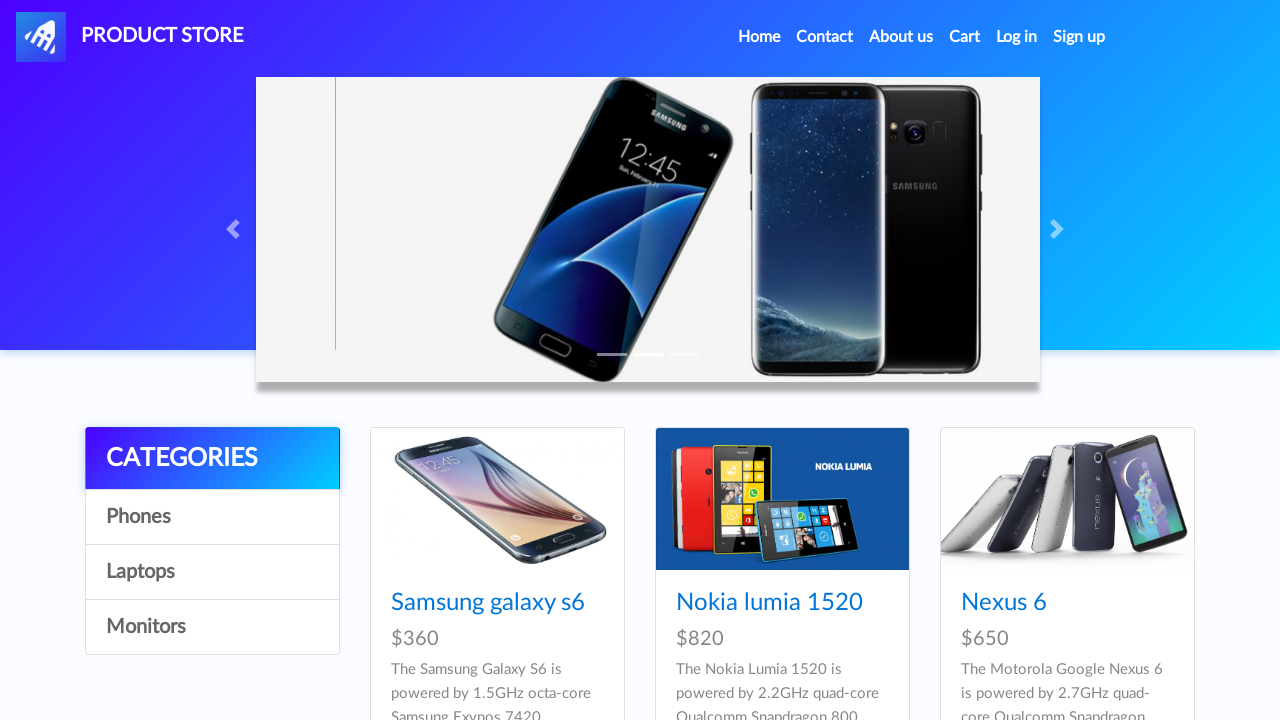

Verified Monitors link is enabled
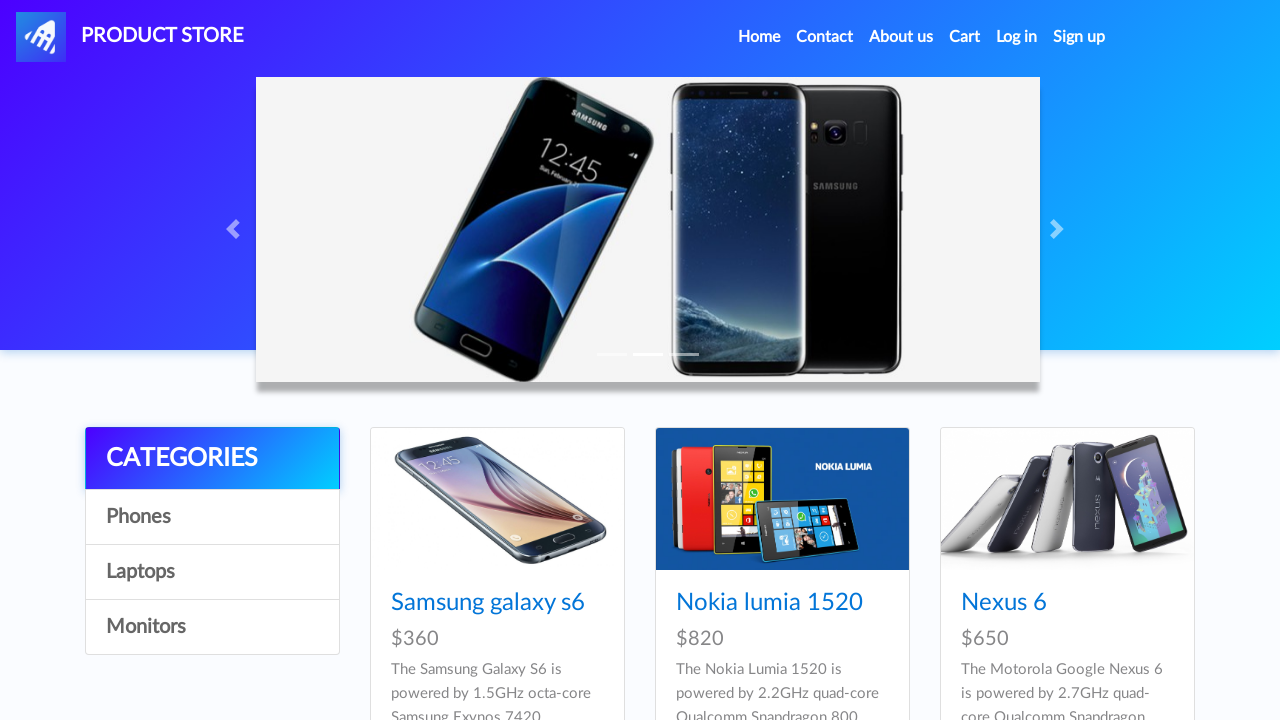

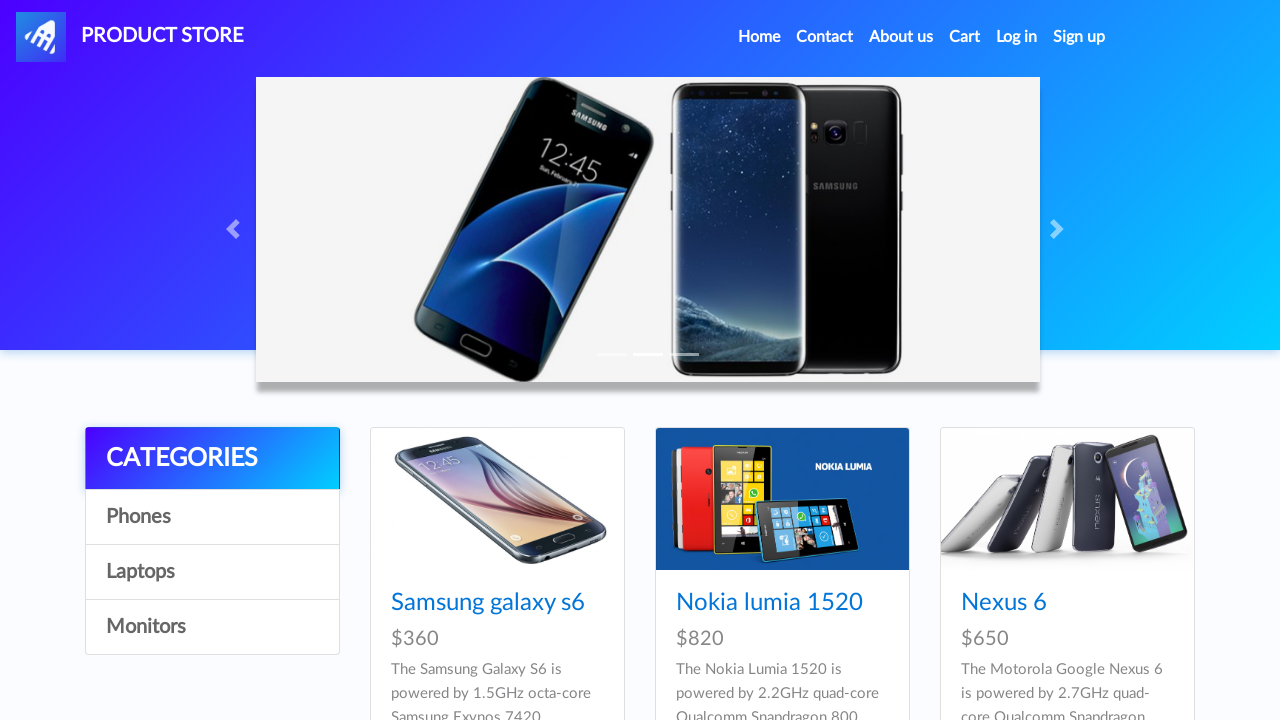